Tests iframe handling by switching to a frame named "frame1" and retrieving text from an element with id "sampleHeading" inside the iframe.

Starting URL: https://demoqa.com/frames

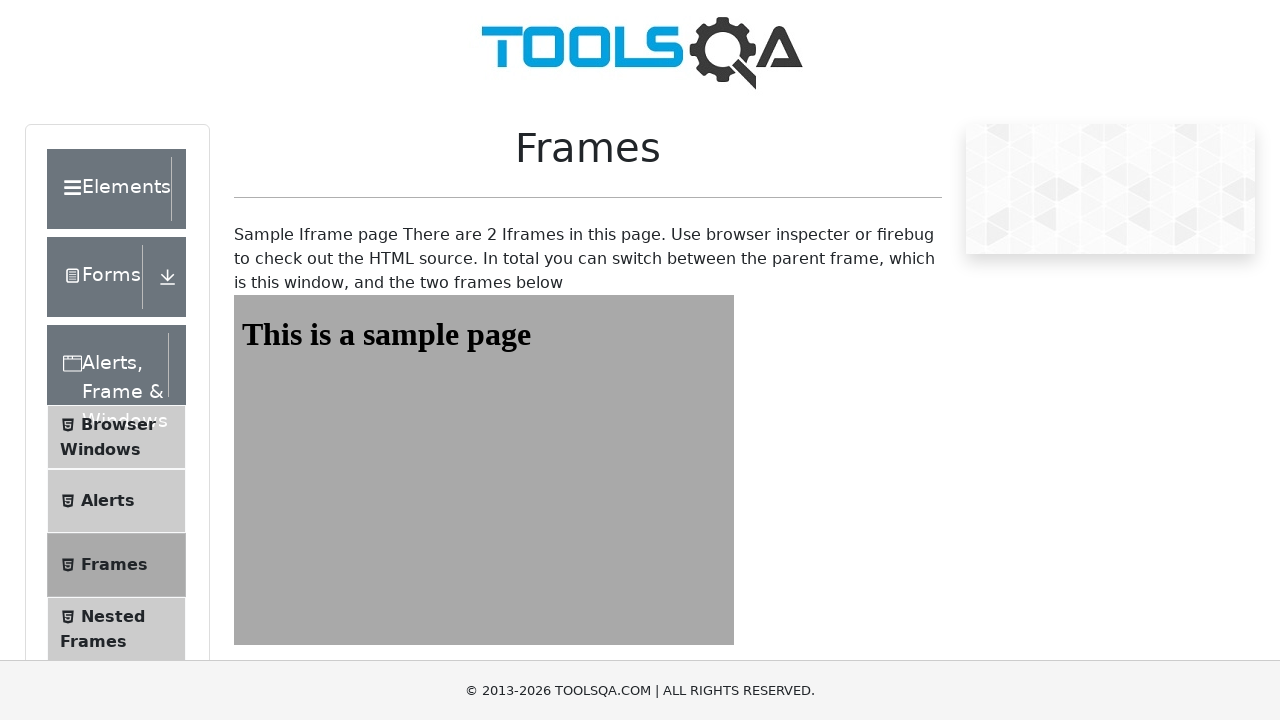

Navigated to https://demoqa.com/frames
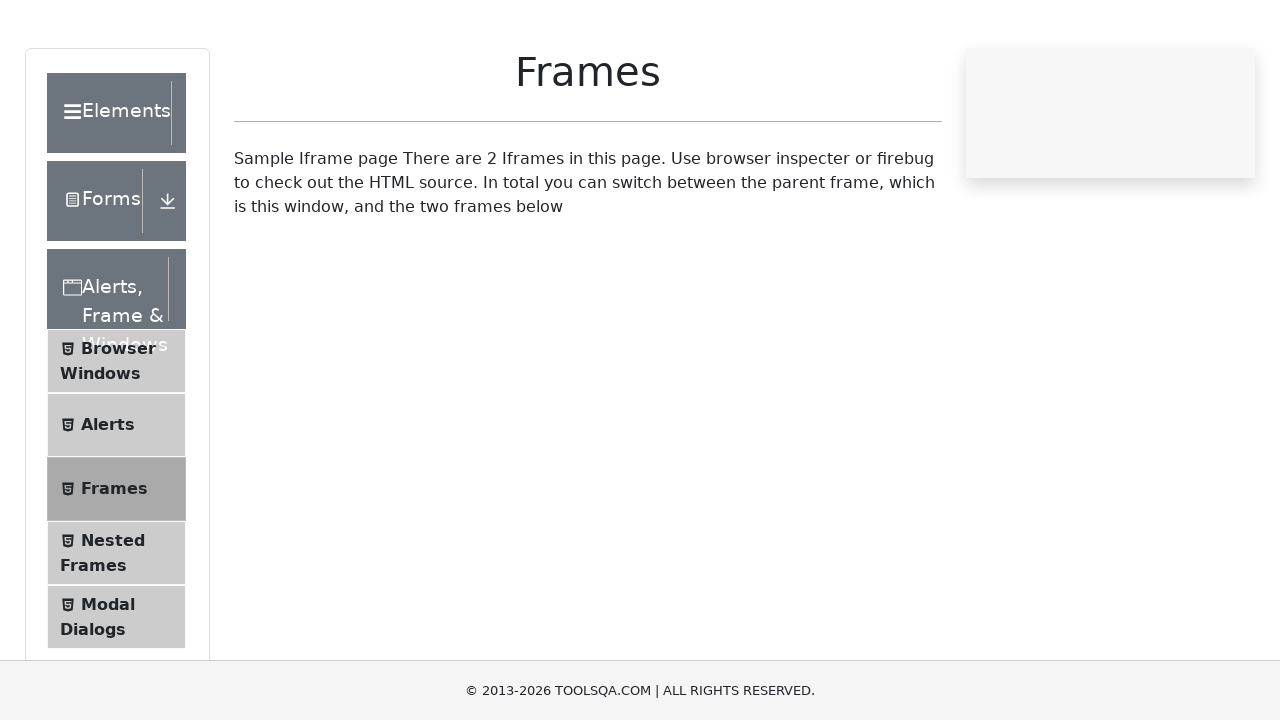

Waited for iframe with id 'frame1' to be present
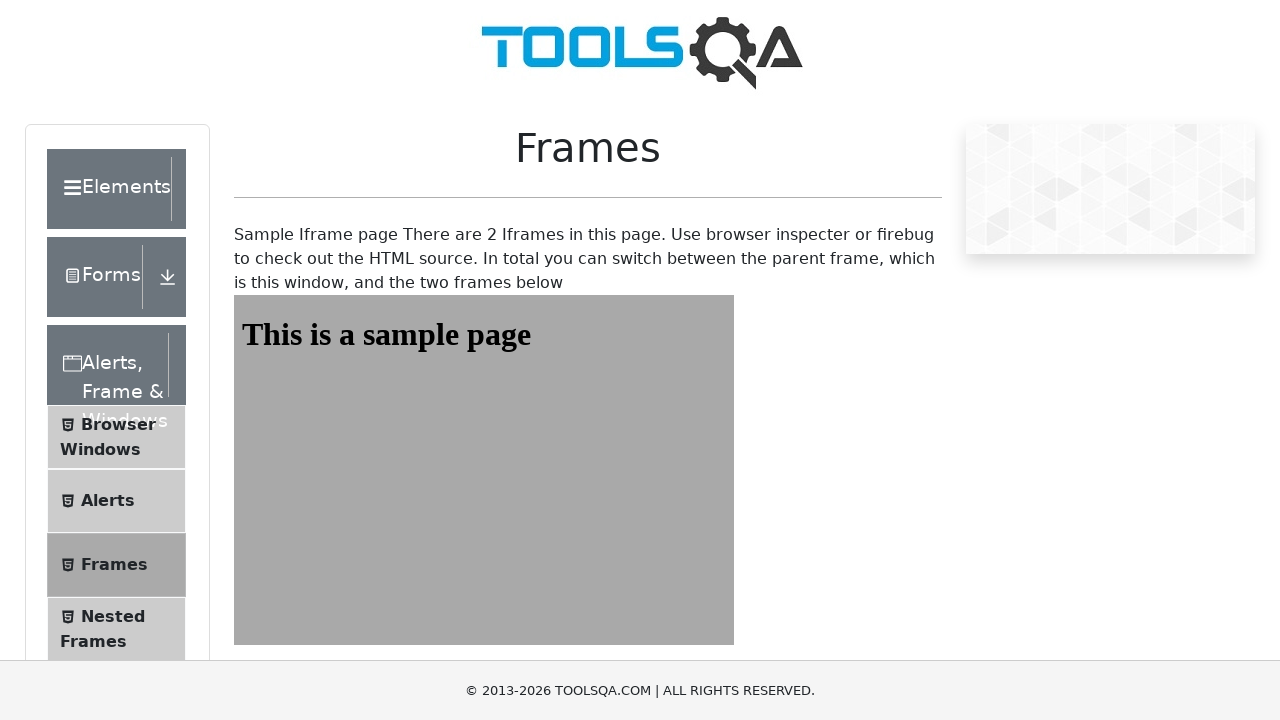

Located frame with id 'frame1'
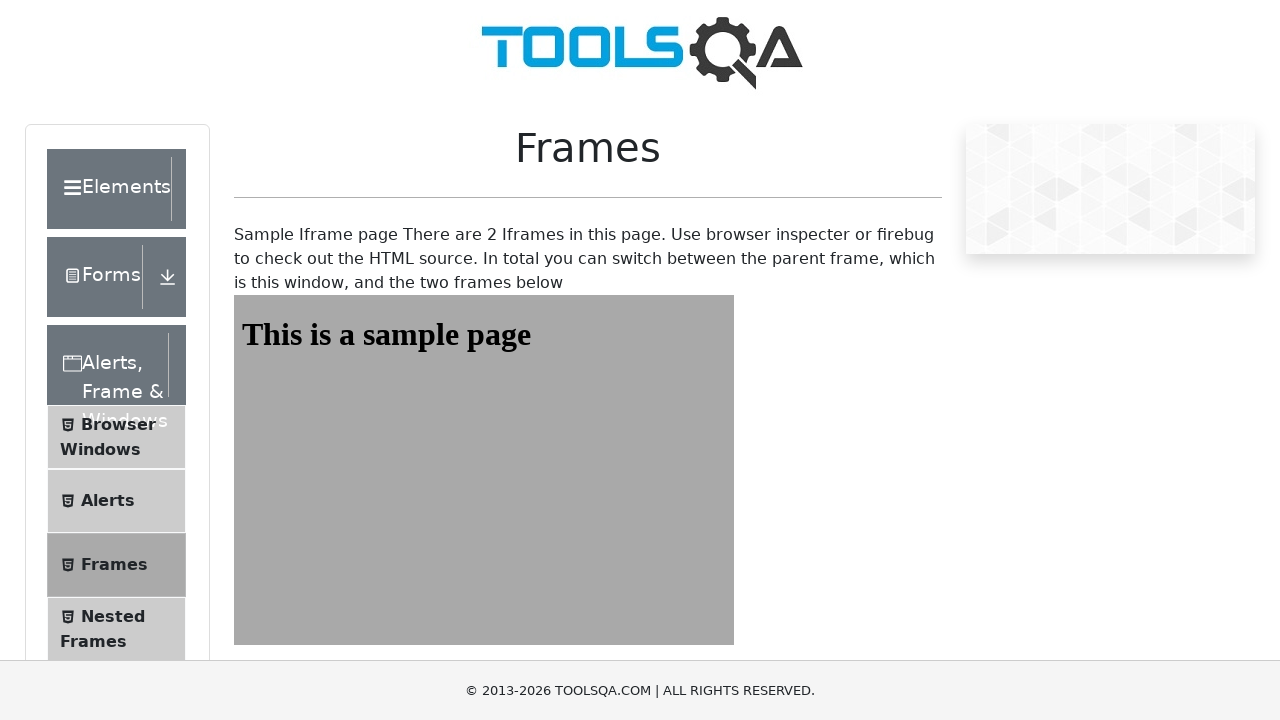

Retrieved text from heading element inside frame: 'This is a sample page'
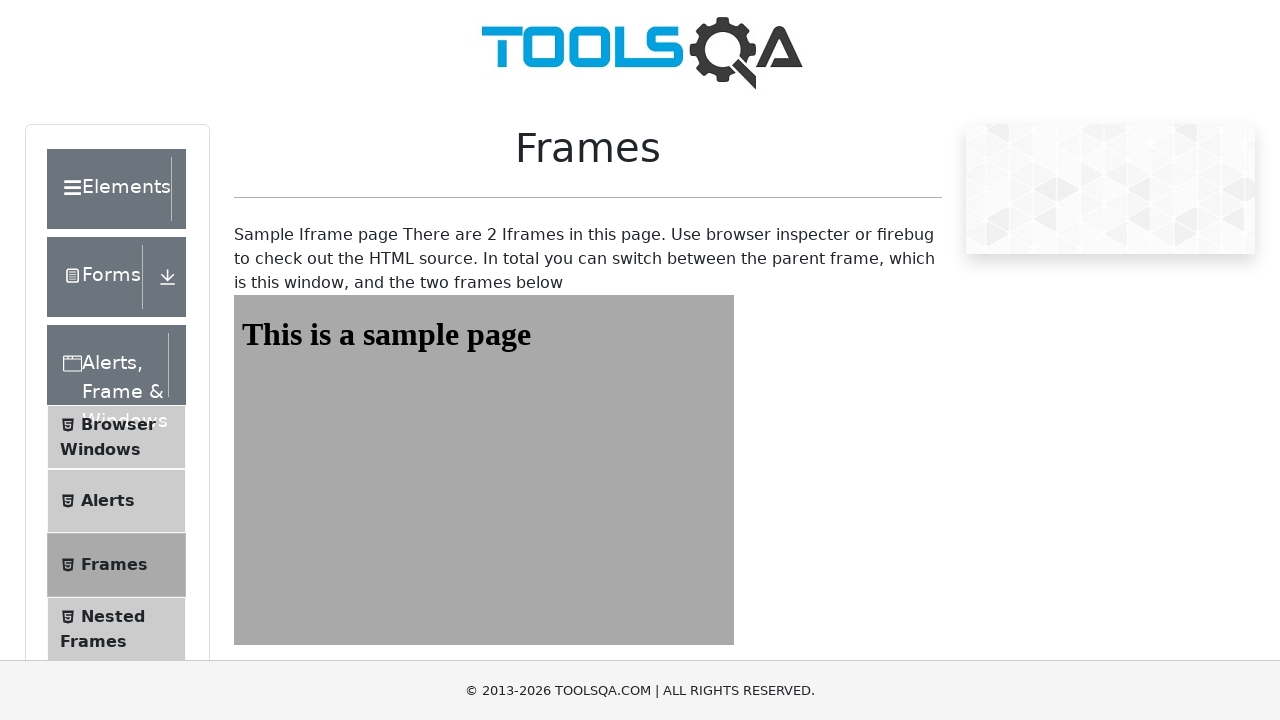

Verified that heading element inside frame is visible
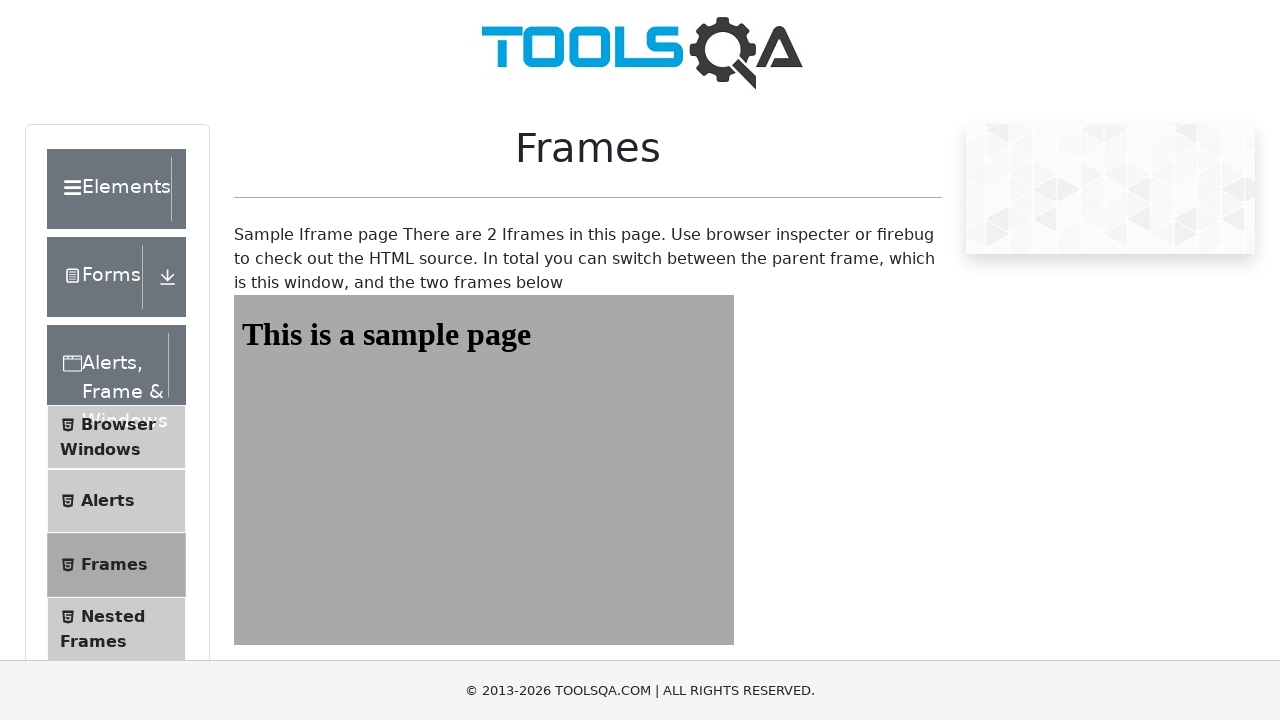

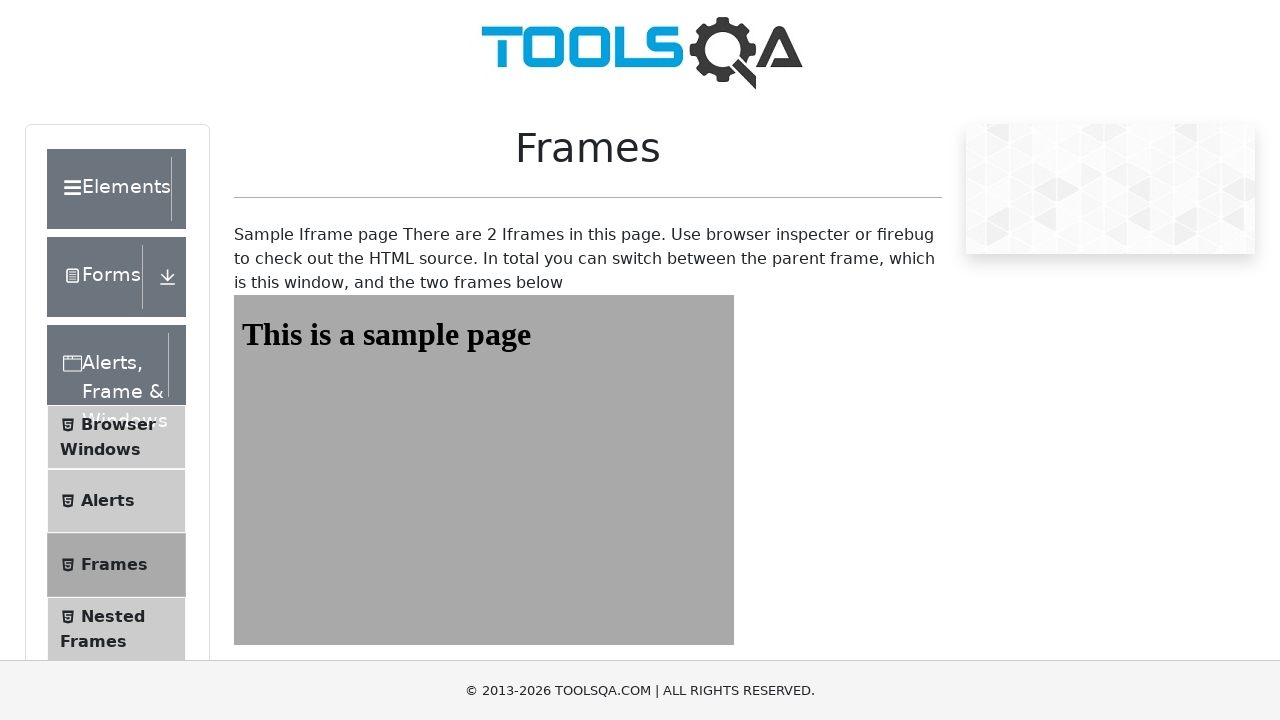